Tests that todo data persists after page reload

Starting URL: https://demo.playwright.dev/todomvc

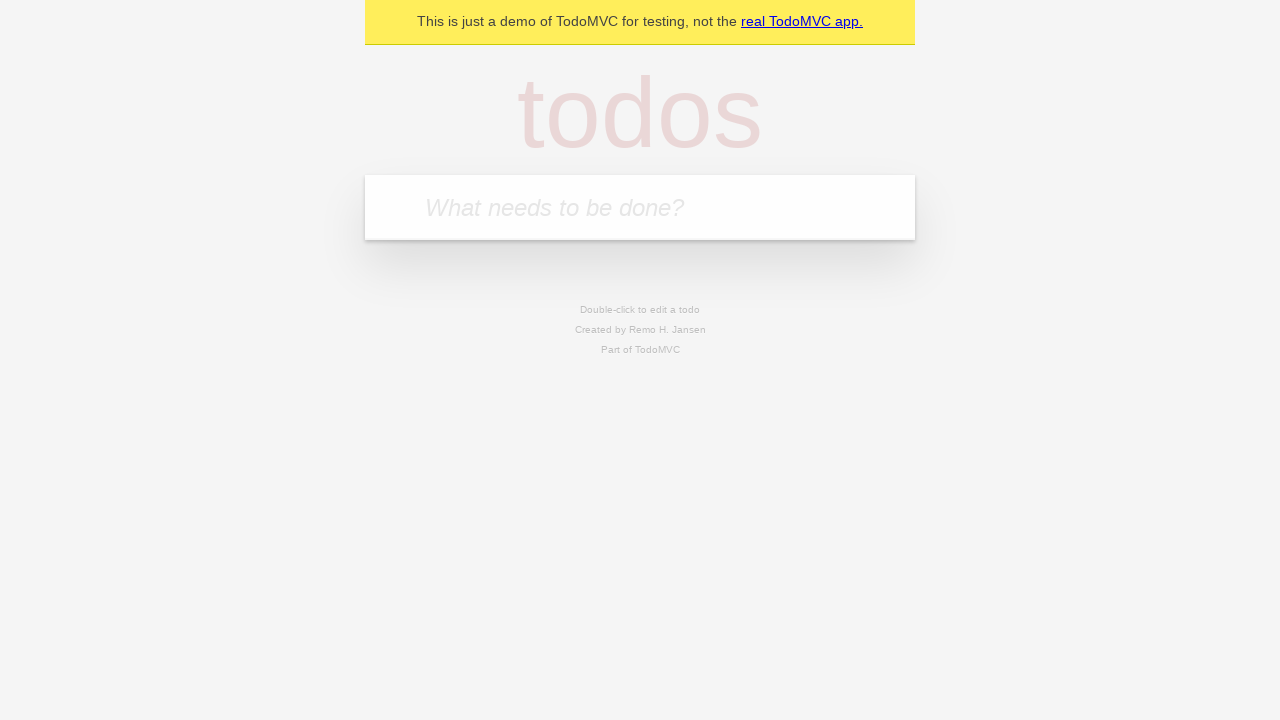

Filled new todo input with 'buy some cheese' on internal:attr=[placeholder="What needs to be done?"i]
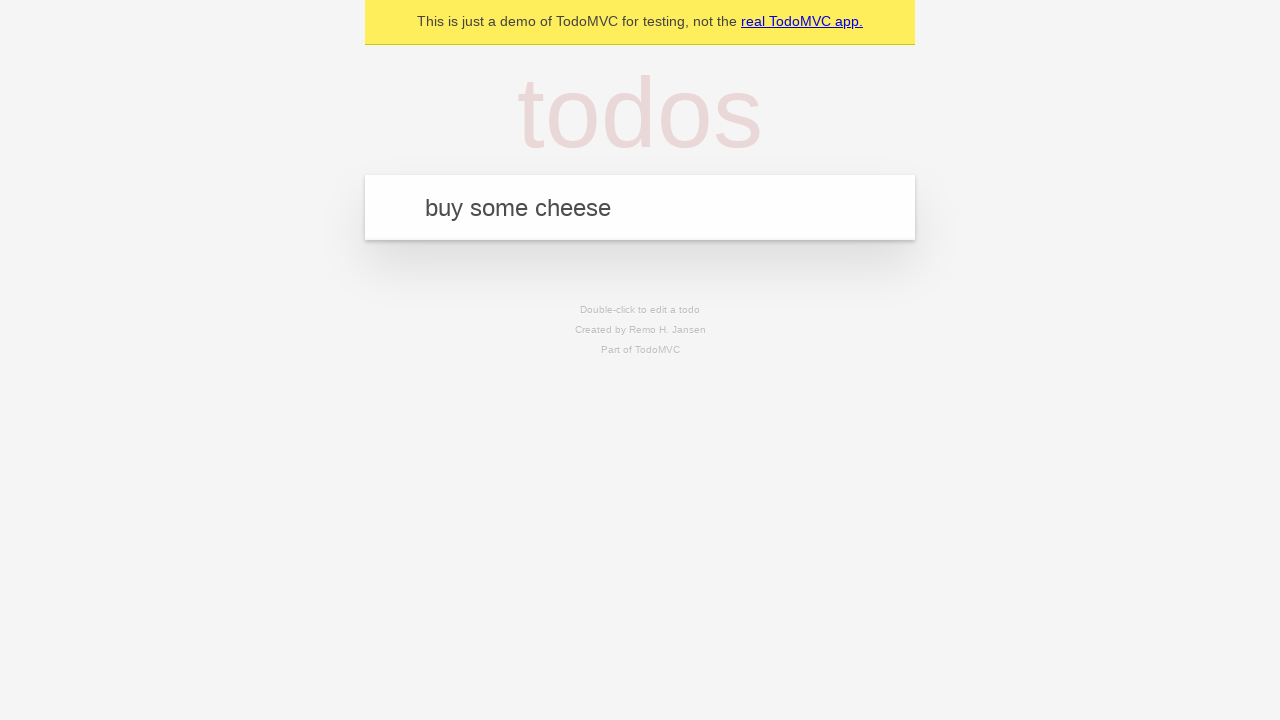

Pressed Enter to create todo 'buy some cheese' on internal:attr=[placeholder="What needs to be done?"i]
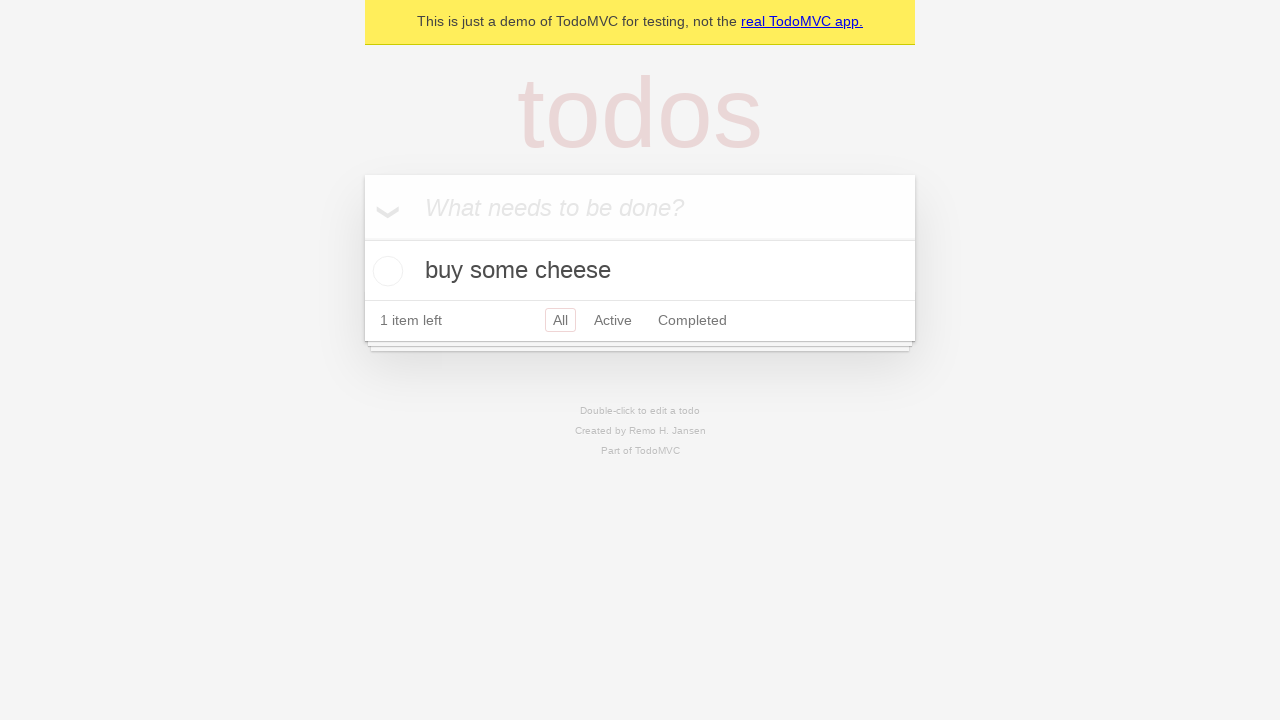

Filled new todo input with 'feed the cat' on internal:attr=[placeholder="What needs to be done?"i]
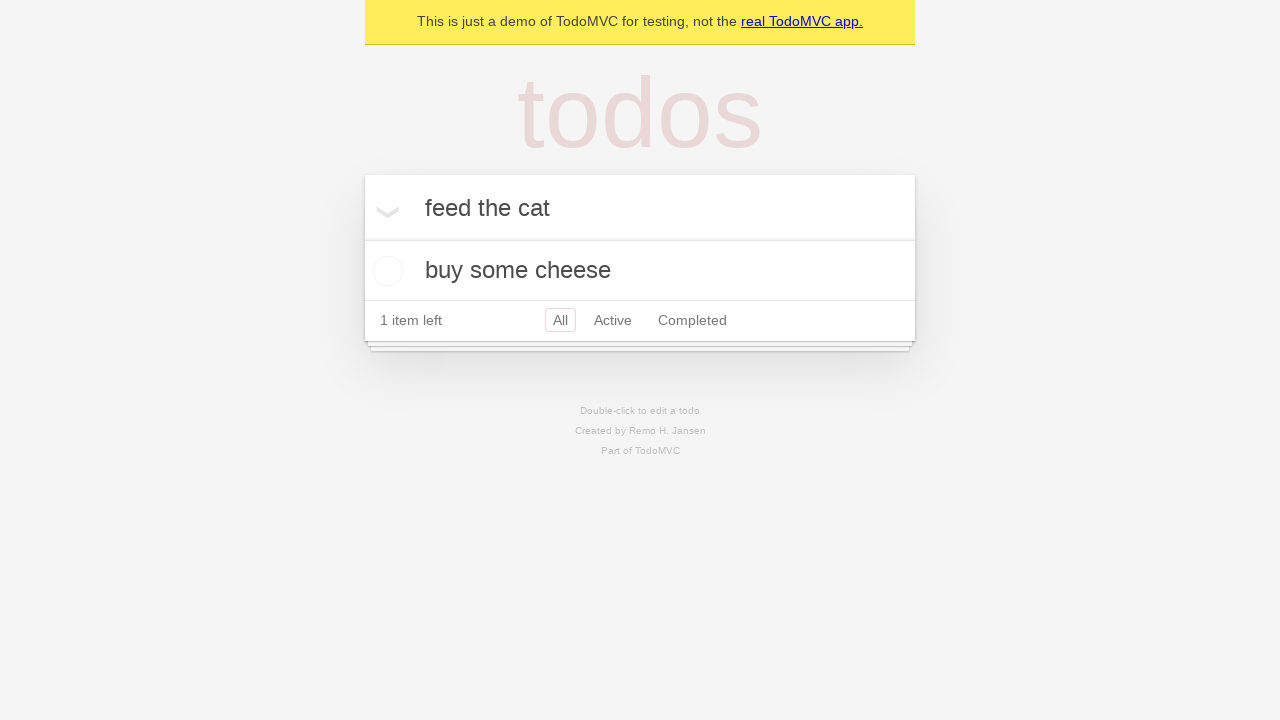

Pressed Enter to create todo 'feed the cat' on internal:attr=[placeholder="What needs to be done?"i]
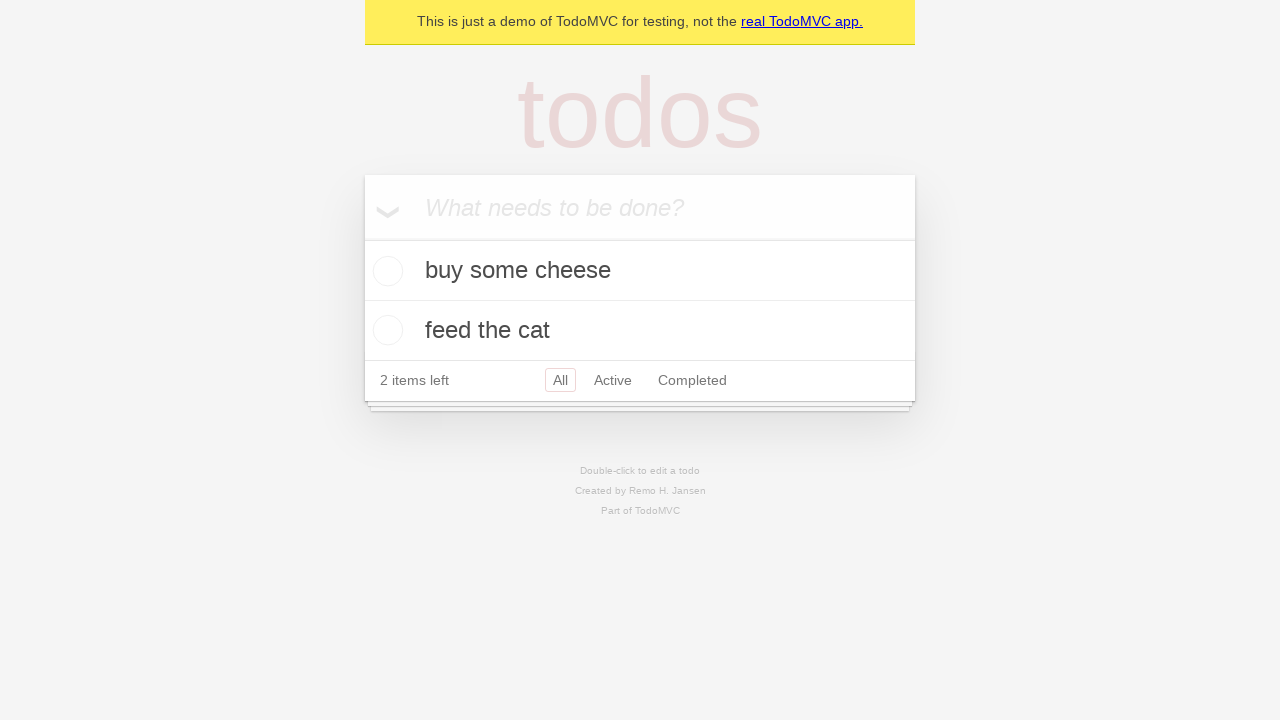

Located all todo items
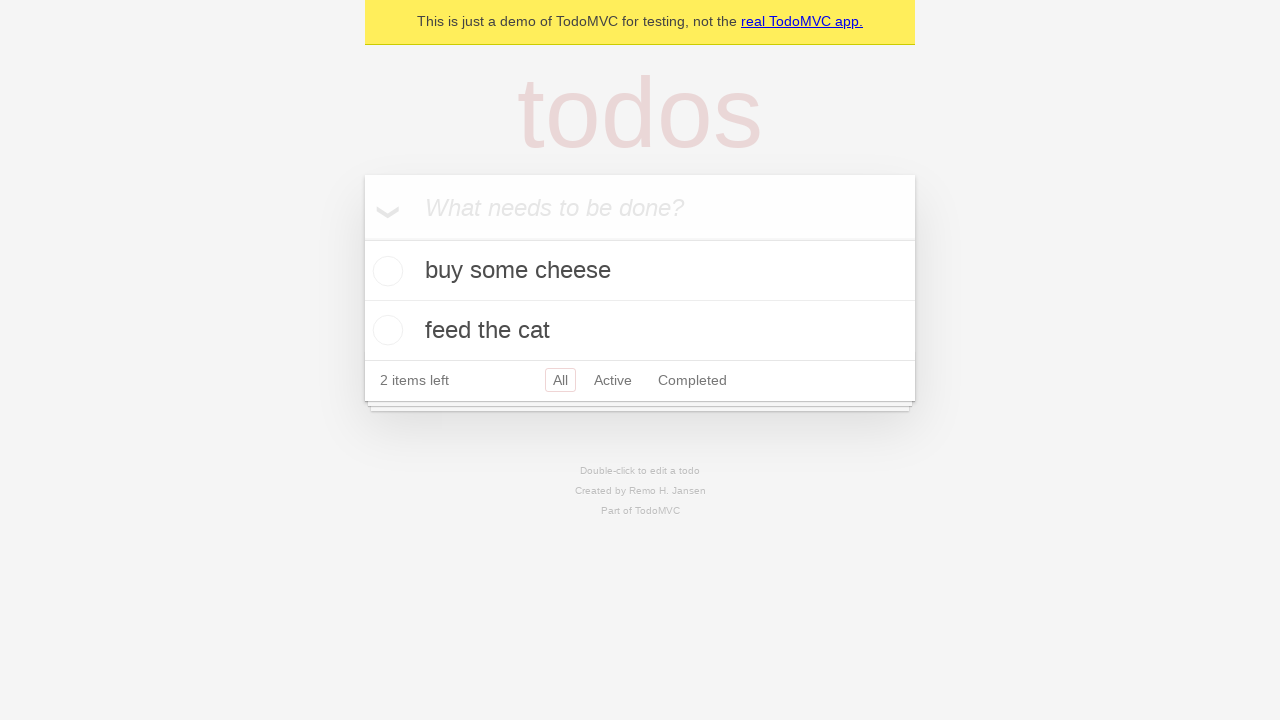

Located first todo checkbox
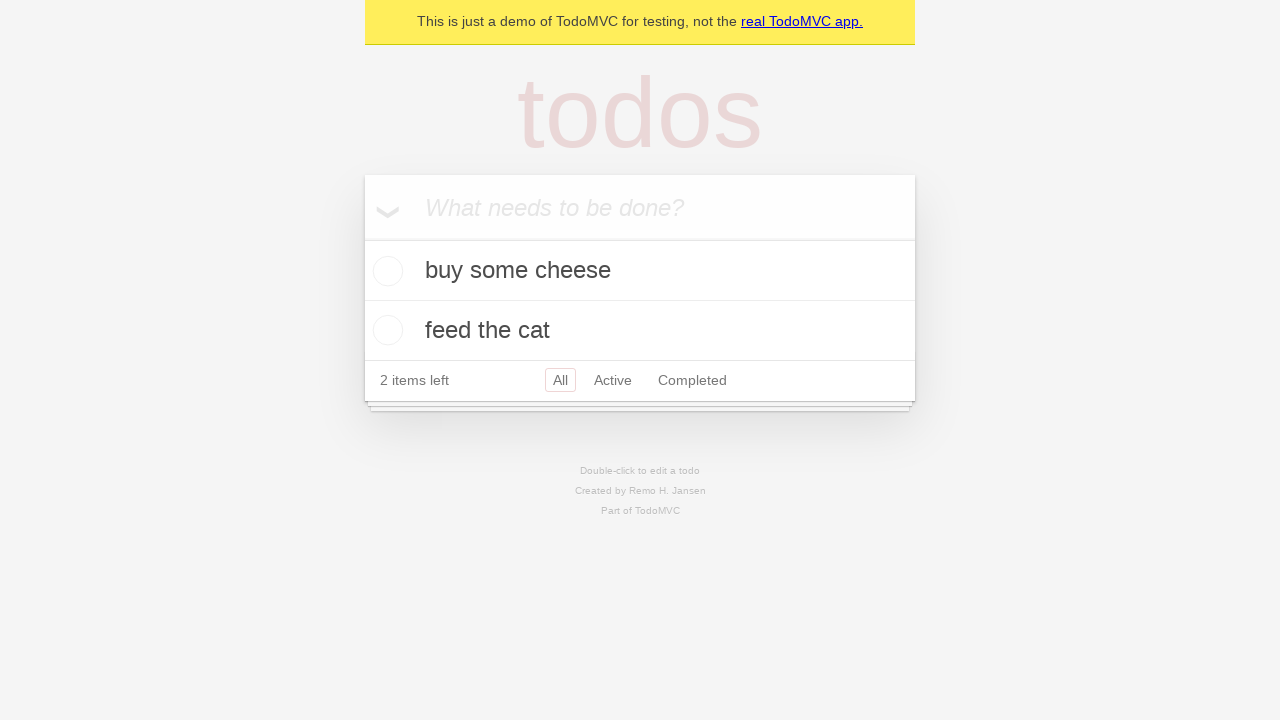

Checked the first todo item at (385, 271) on [data-testid='todo-item'] >> nth=0 >> internal:role=checkbox
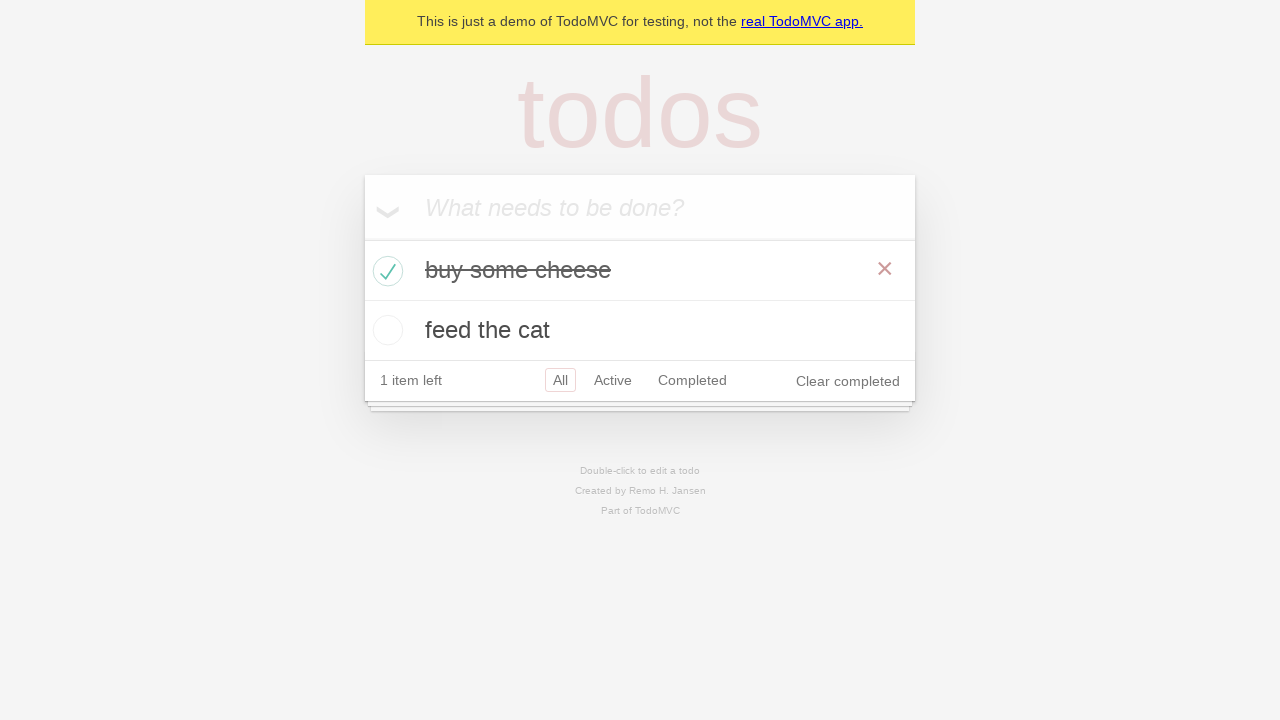

Reloaded the page
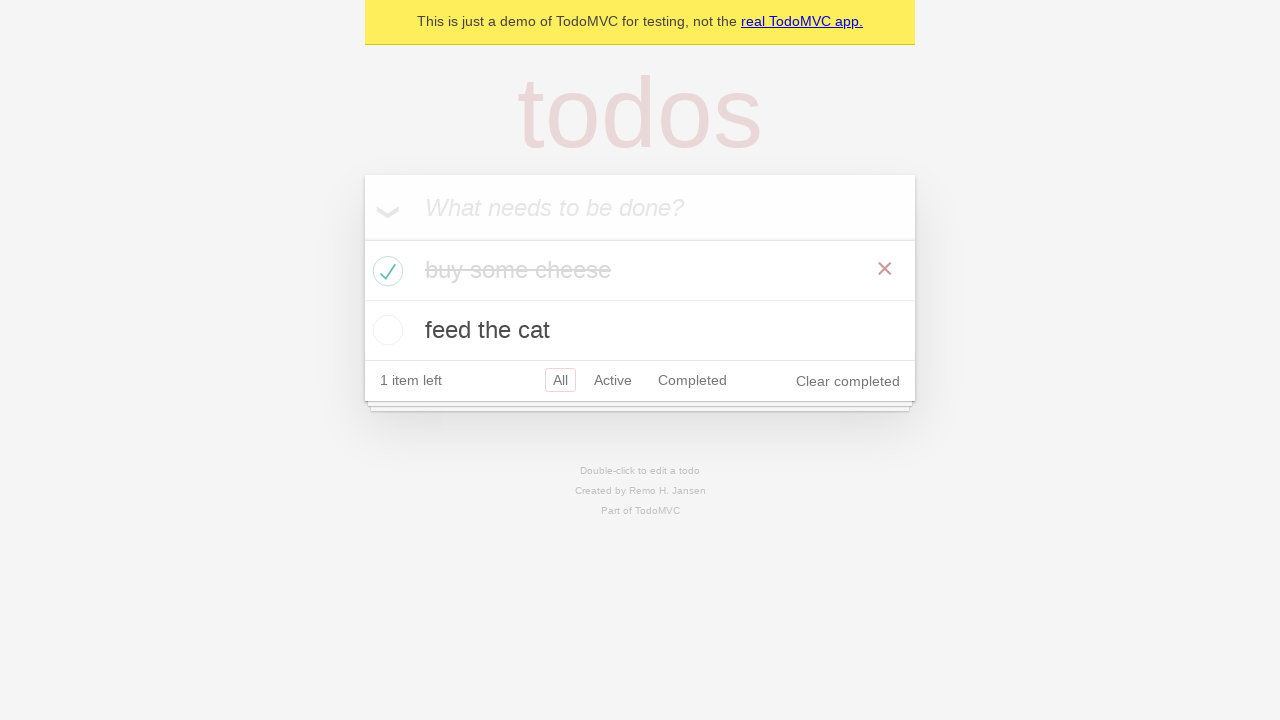

Todo items visible after page reload - data persisted
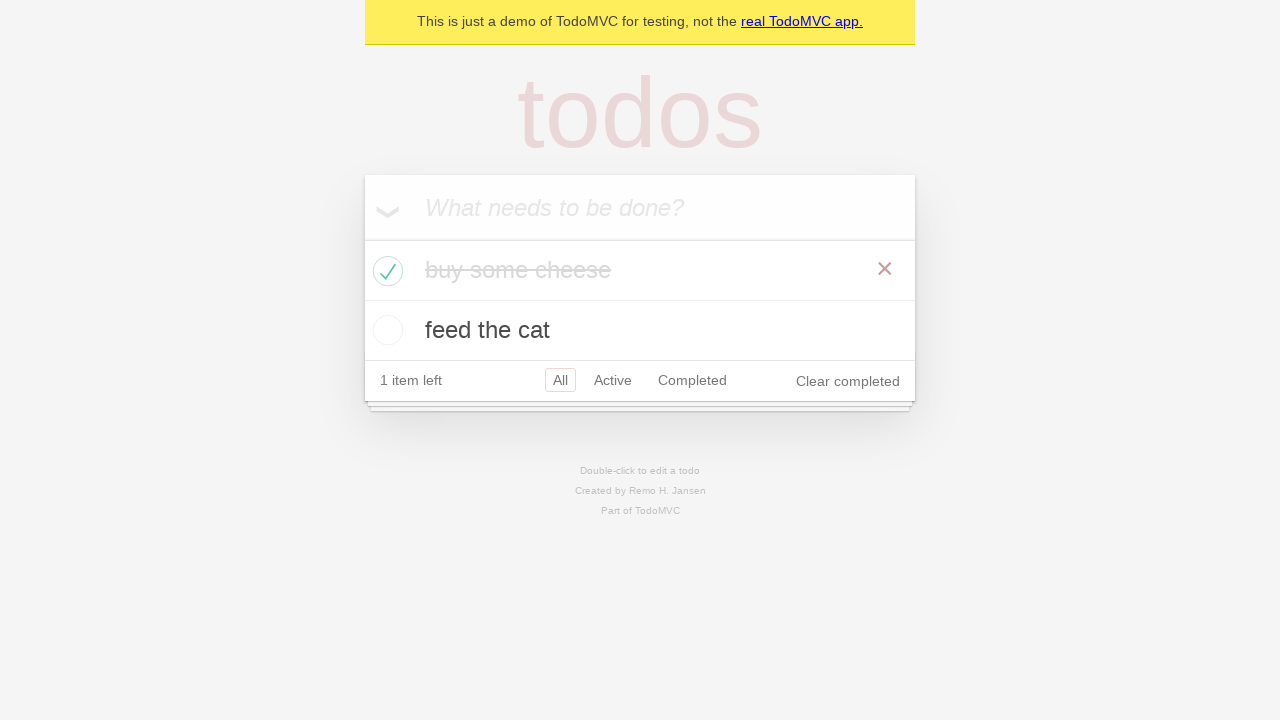

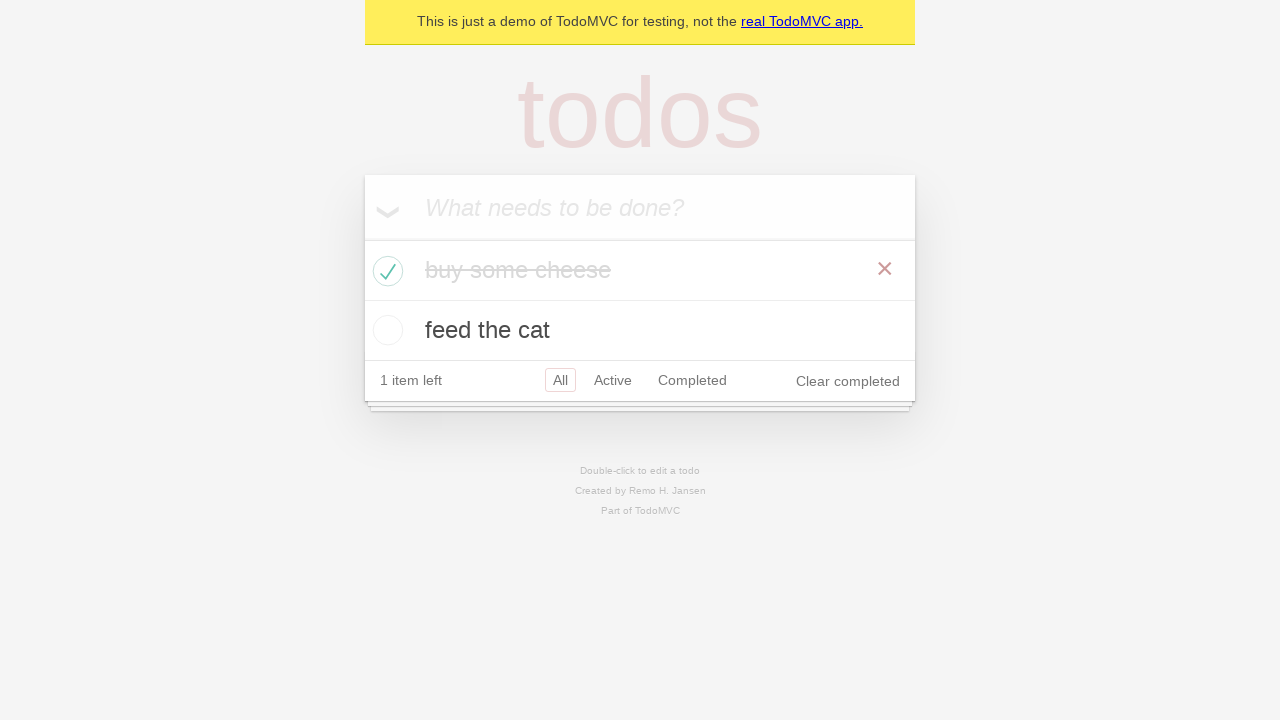